Tests frame navigation by switching to nested frames and clicking an element within the inner frame

Starting URL: https://www.leafground.com/frame.xhtml

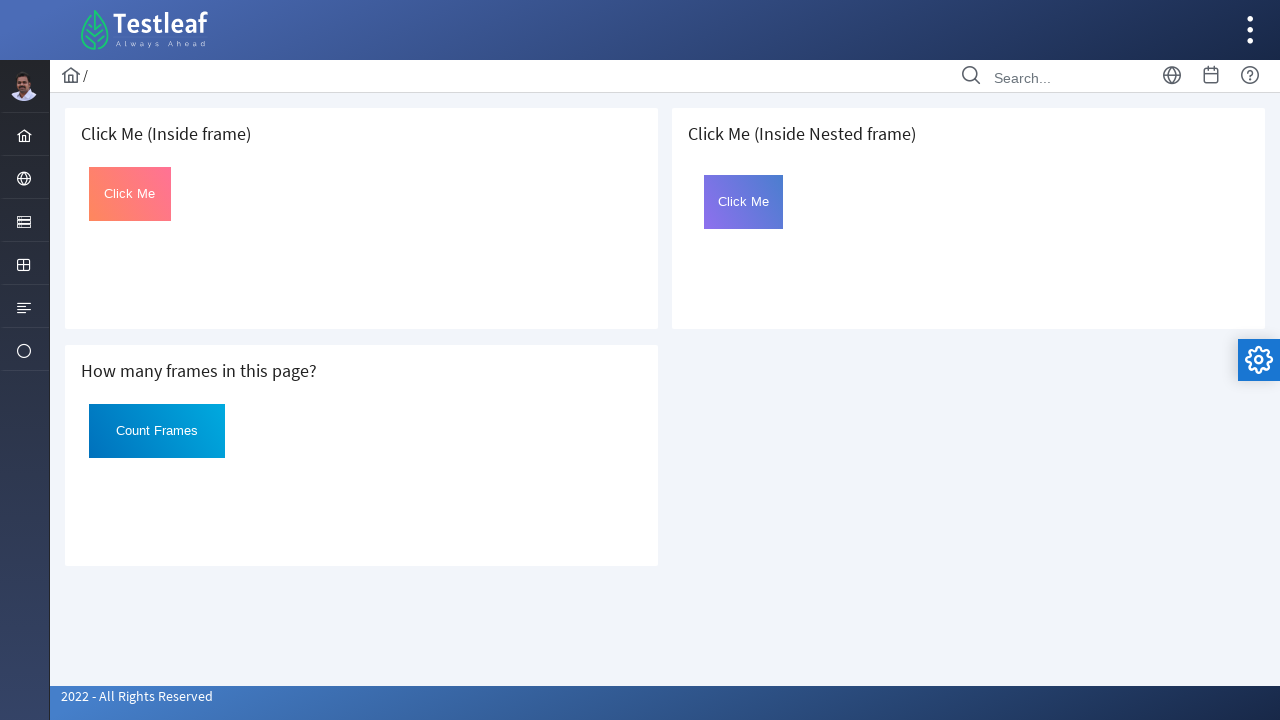

Located the third nested frame (index 2)
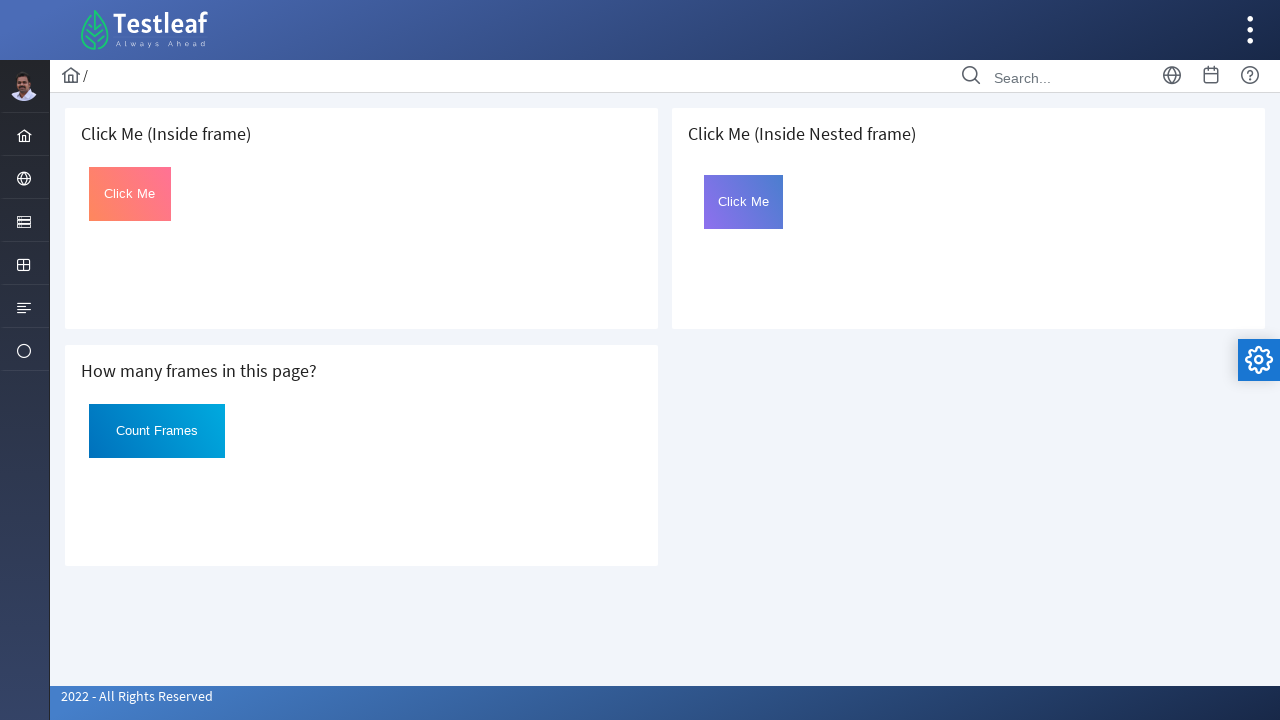

Located the nested frame with name 'frame2'
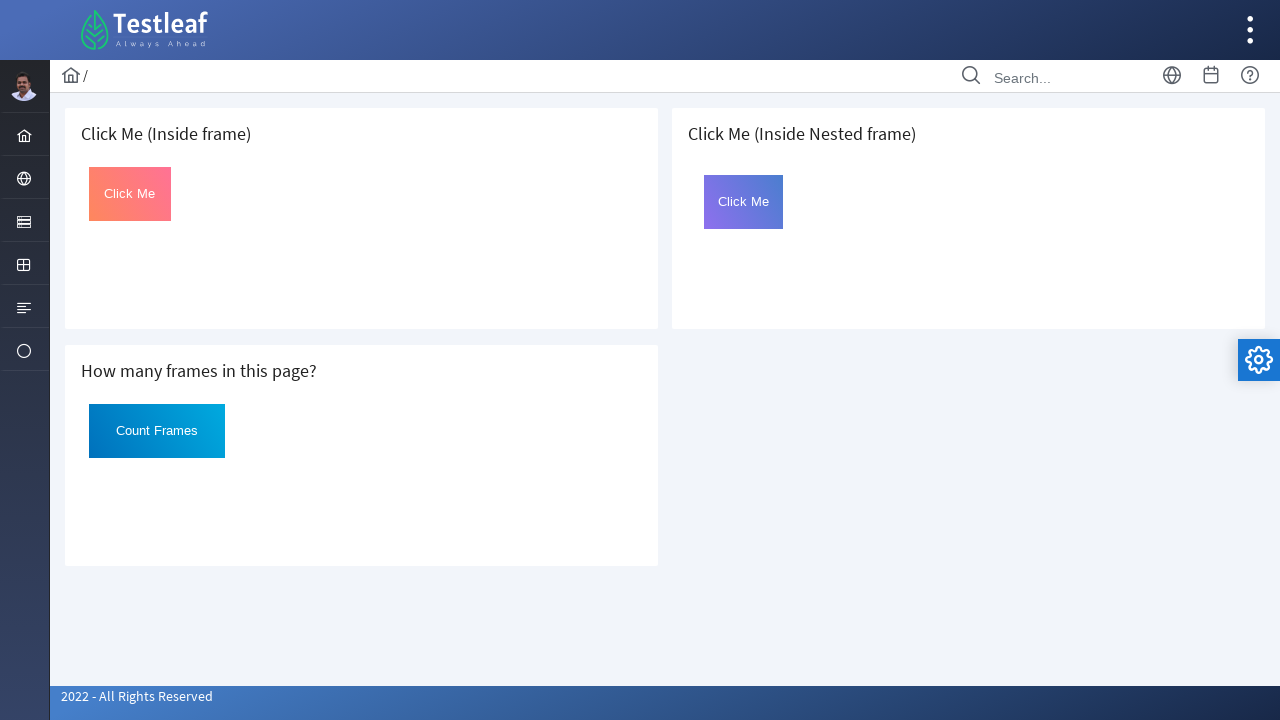

Clicked the button with id 'Click' inside the nested frame at (744, 202) on iframe >> nth=2 >> internal:control=enter-frame >> iframe[name='frame2'] >> inte
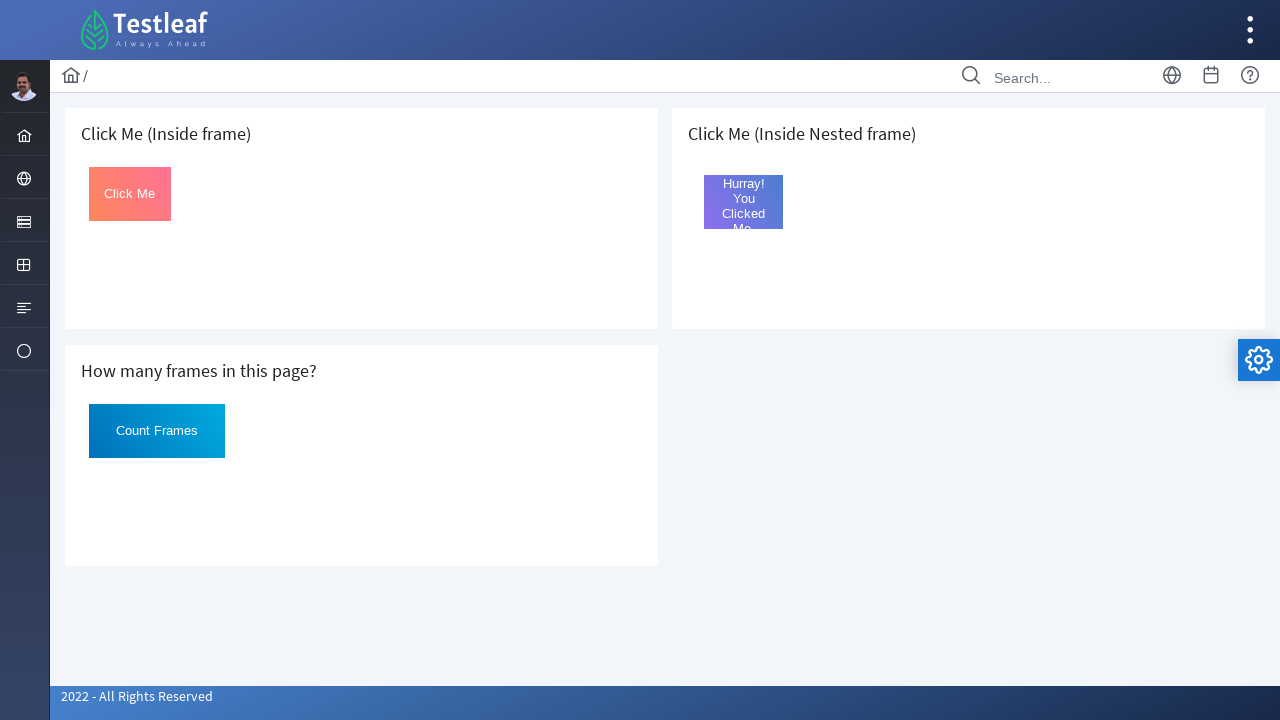

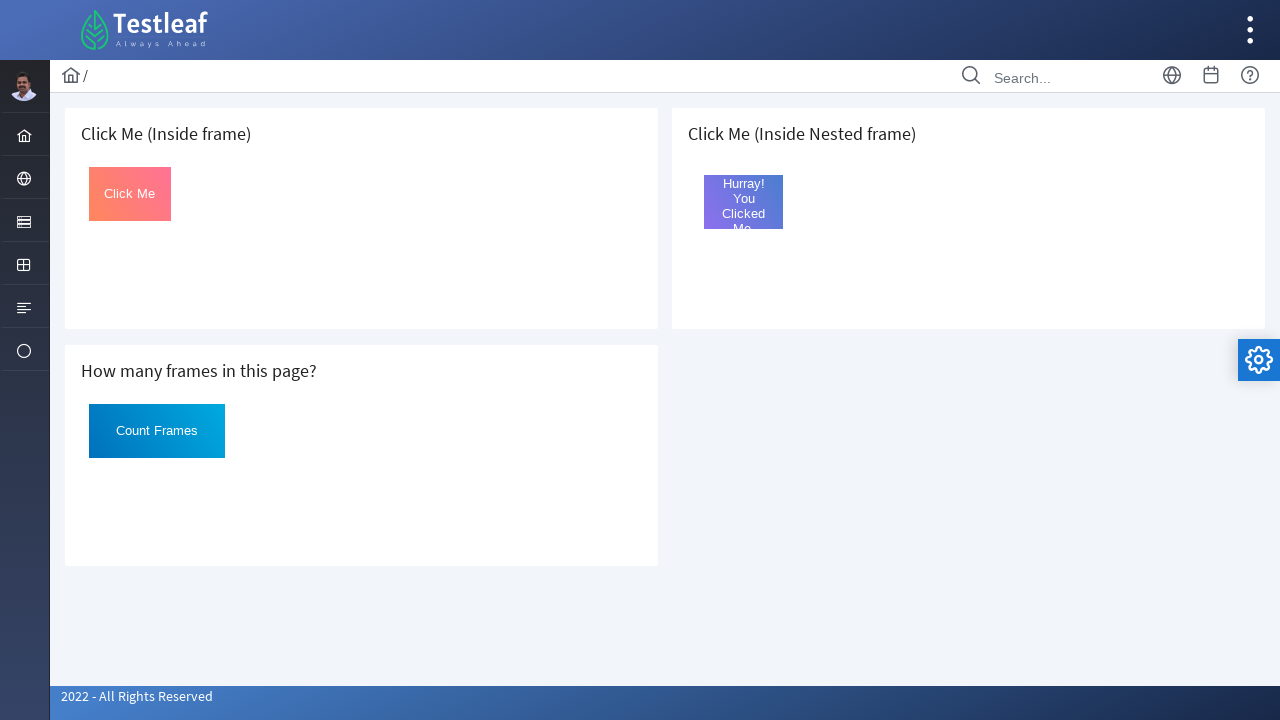